Tests File Download page by navigating to it and clicking on a download link

Starting URL: https://the-internet.herokuapp.com/

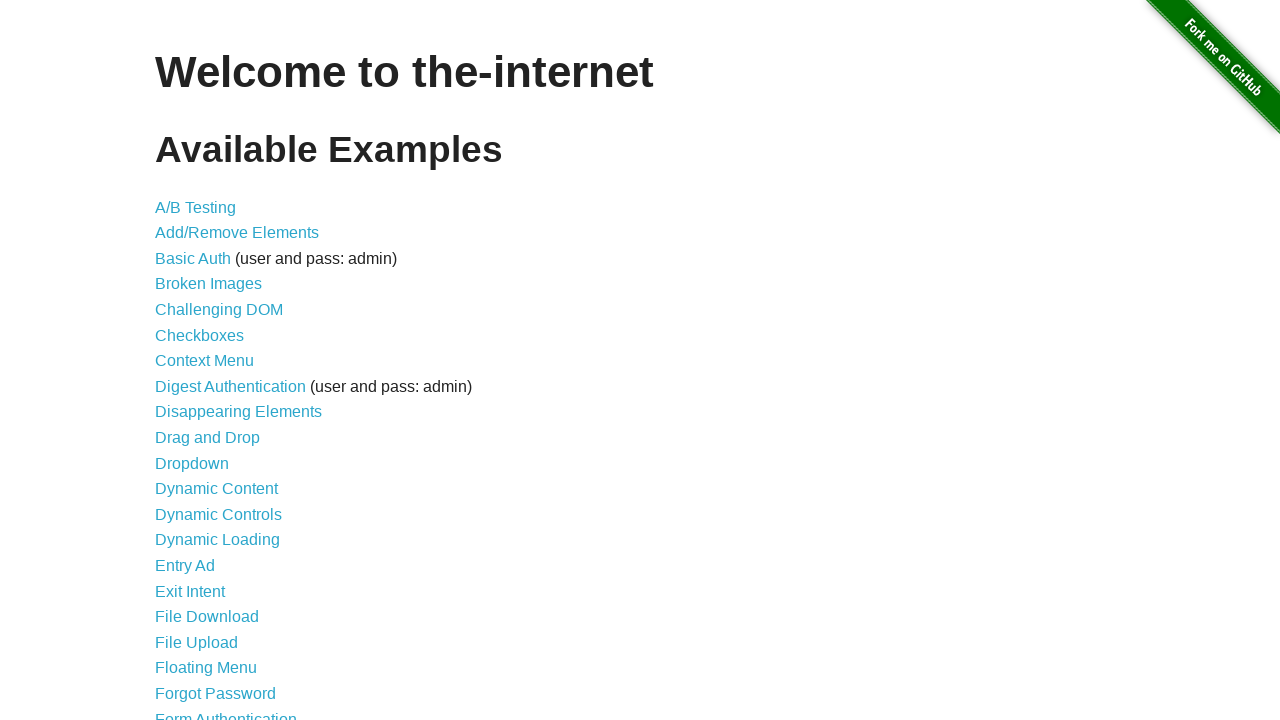

Clicked on File Download link in the navigation menu at (207, 617) on xpath=//*[@id="content"]/ul/li[17]/a
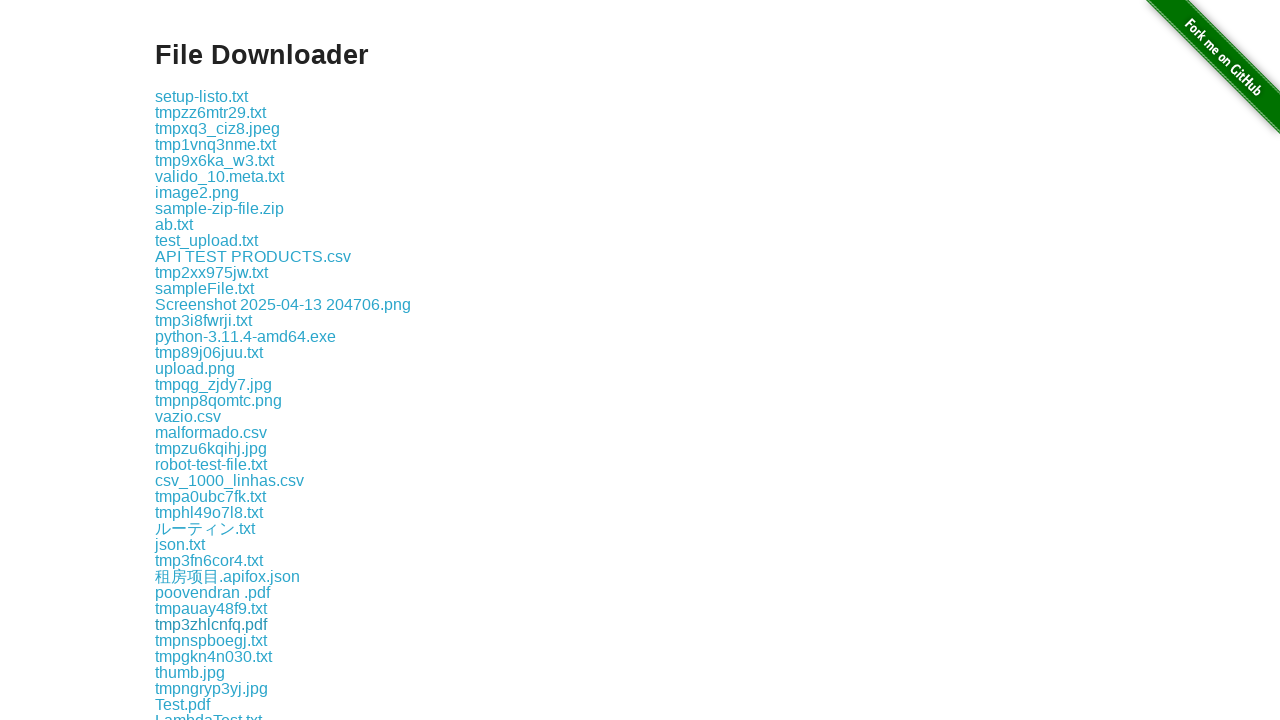

Clicked on sample.png download link at (202, 96) on xpath=//*[@id="content"]/div/a[1]
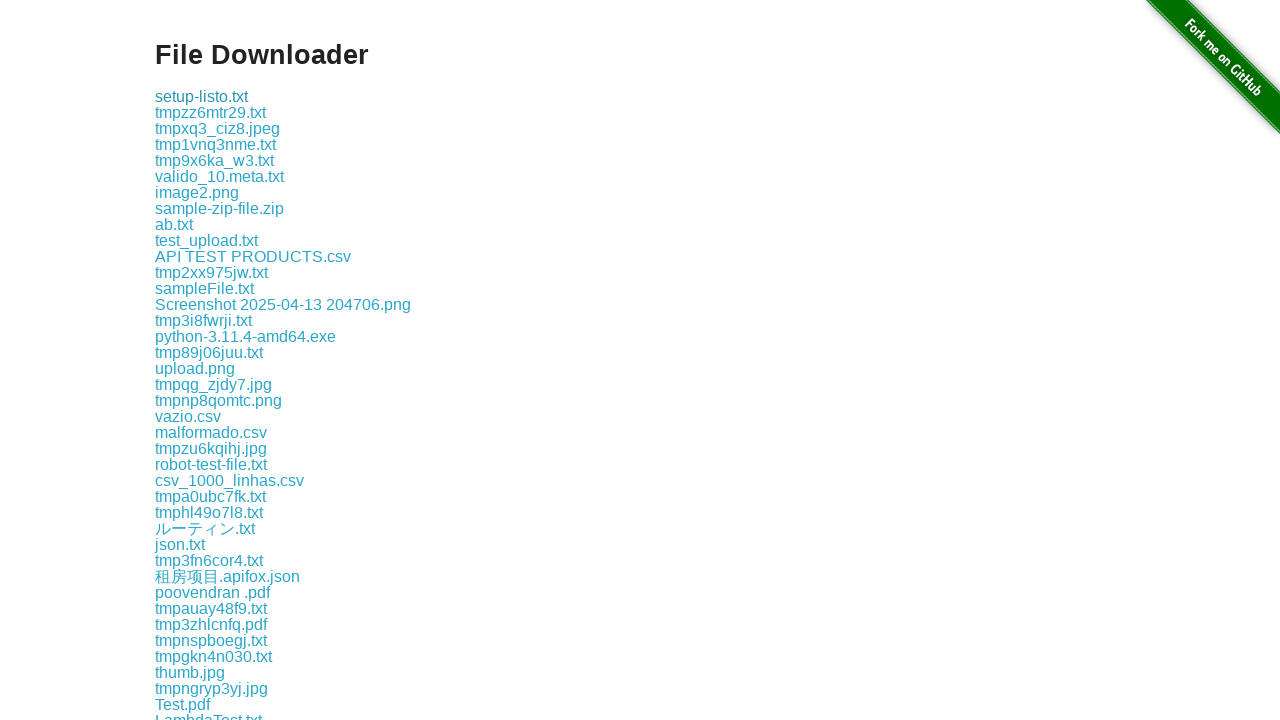

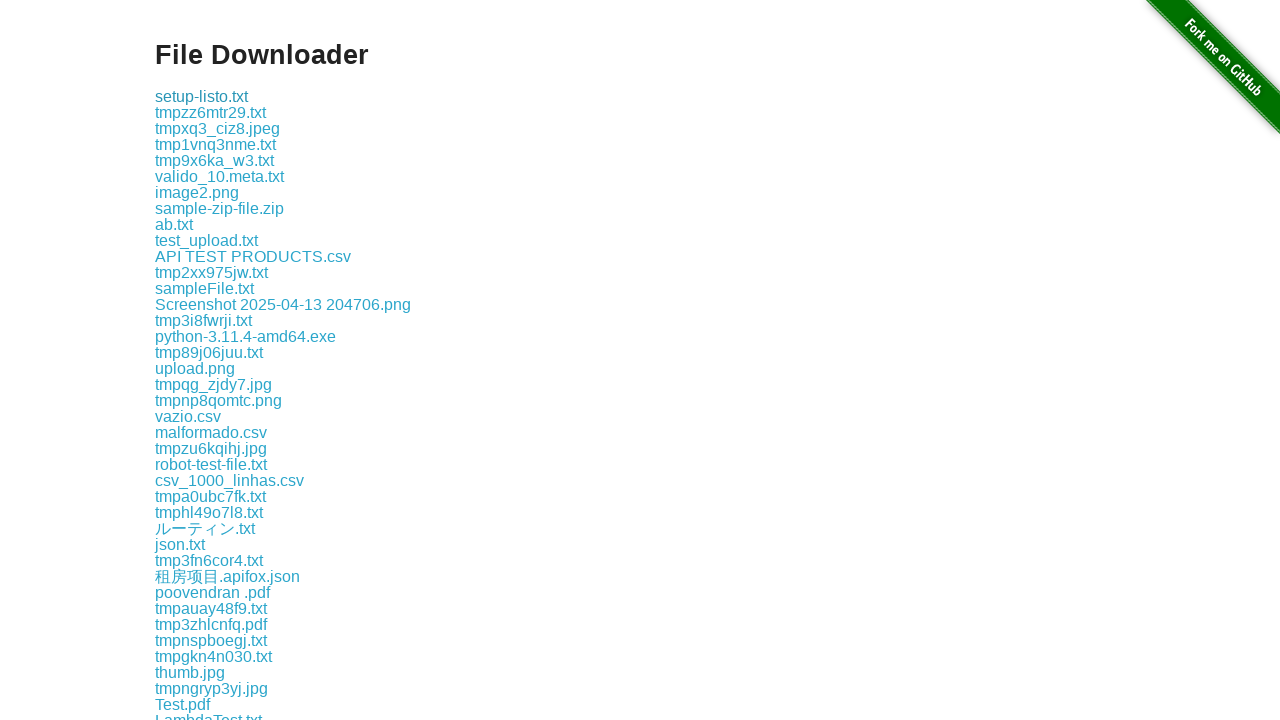